Tests the ASH Store link in the hamburger menu by clicking the nav toggle, scrolling down, clicking the ASH Store link, and verifying navigation to the store page.

Starting URL: https://www.hematology.org/

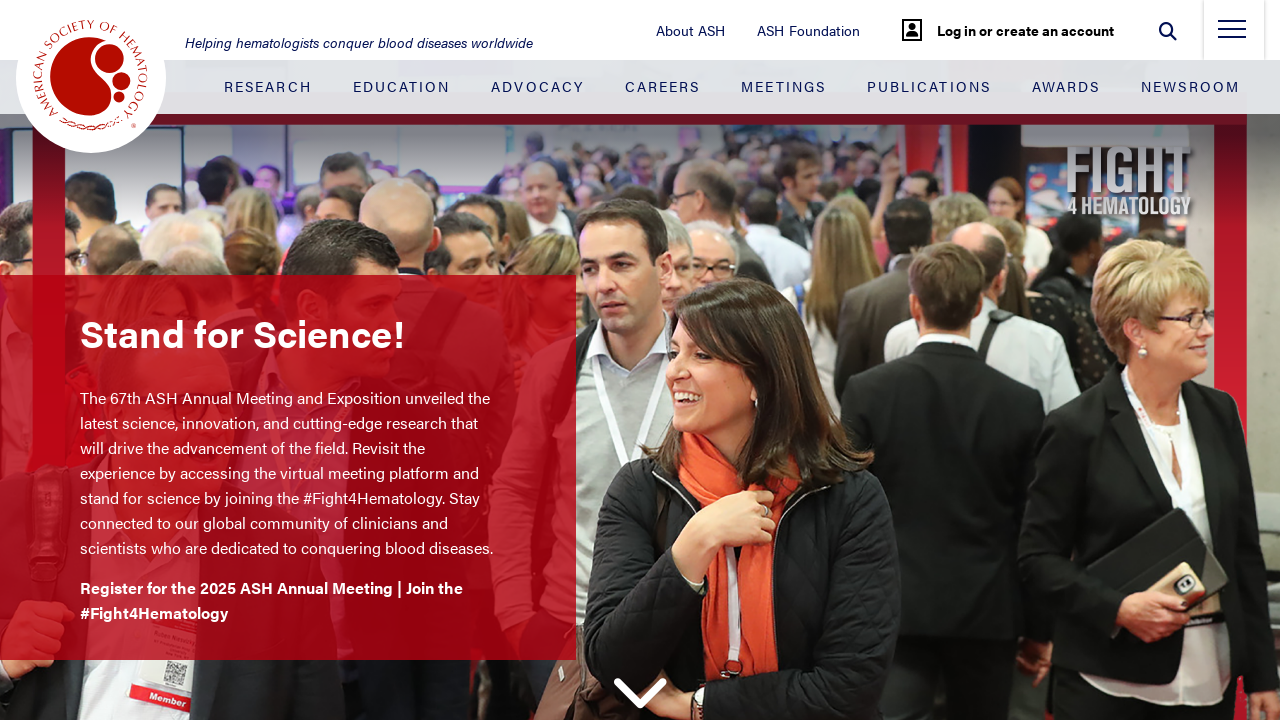

Clicked hamburger menu toggle to open navigation at (1232, 35) on .nav-toggle
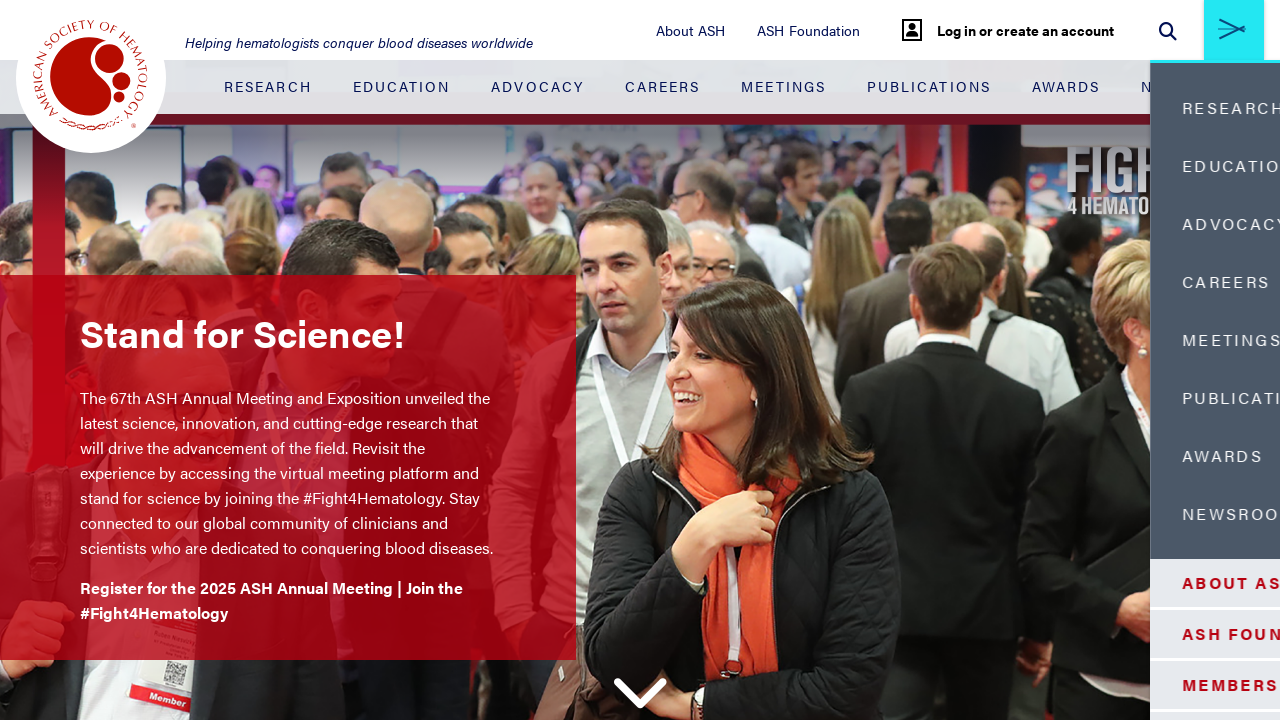

Scrolled down in the navigation menu to reveal more links
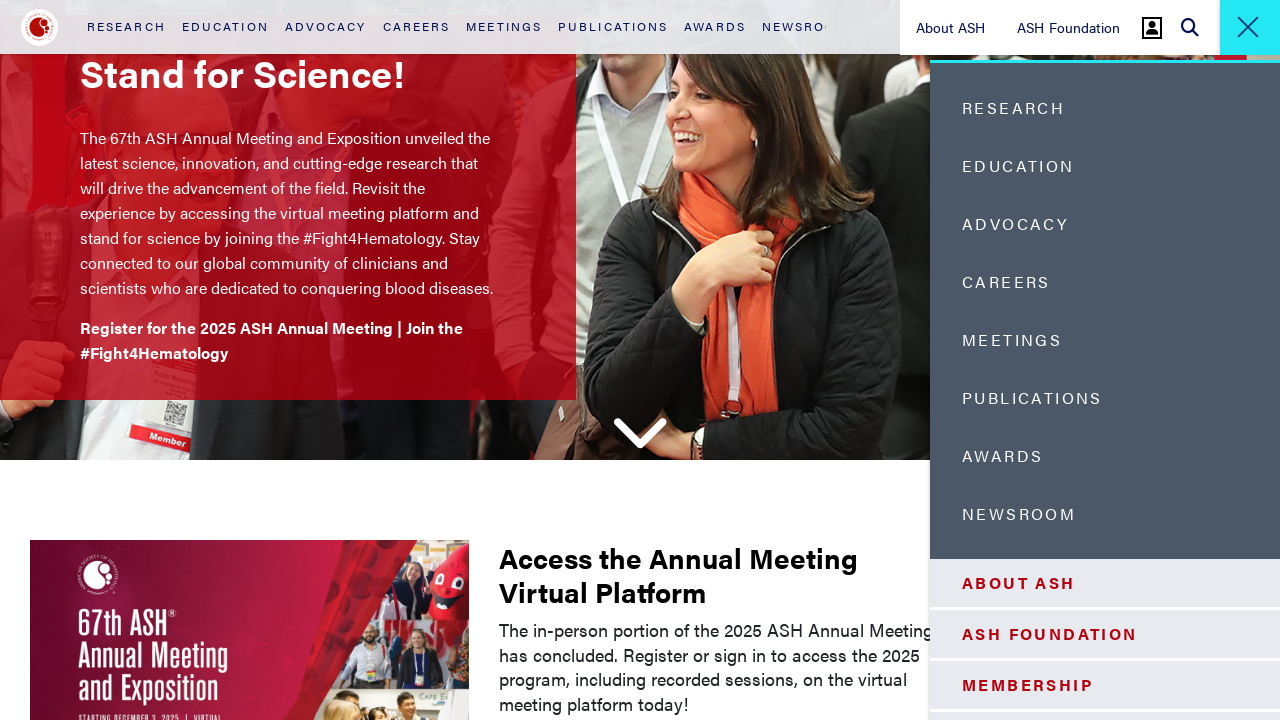

Clicked ASH Store link in the side menu at (1105, 547) on #navbarCollapse > div > div.side-menu-container__white-section > ul > li:nth-chi
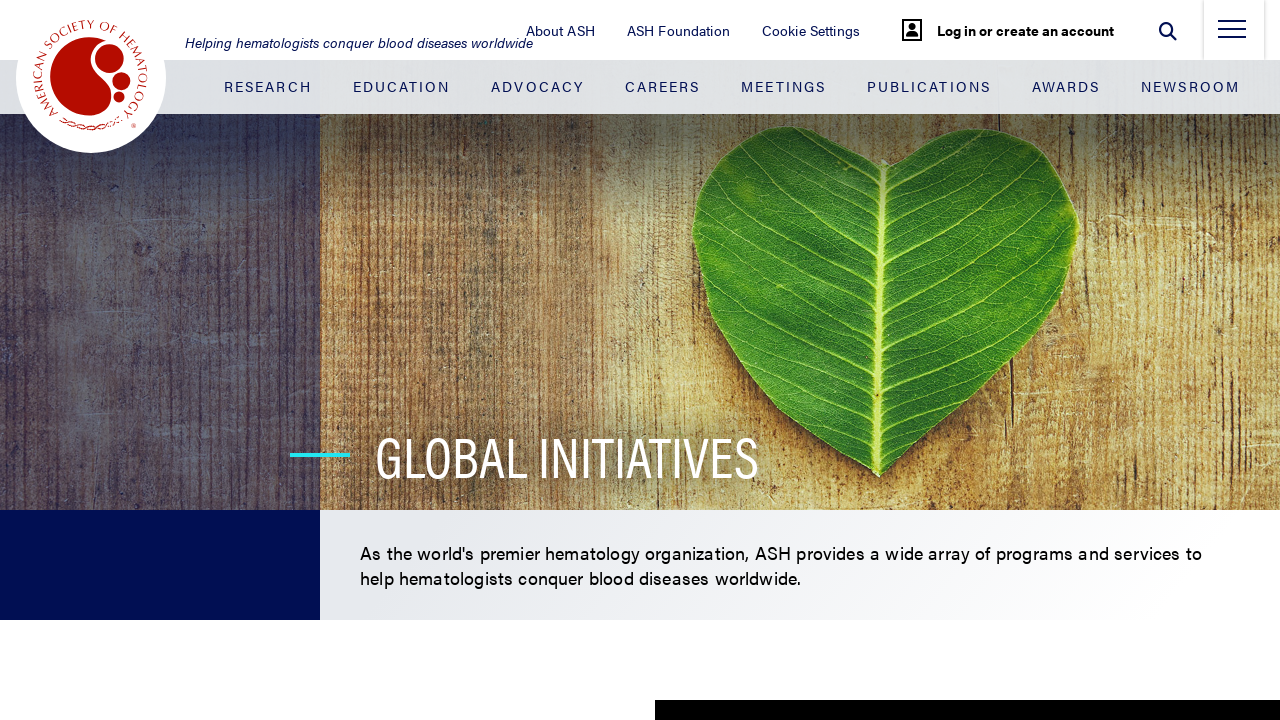

Verified navigation to ASH Store page by confirming navbar logo is visible
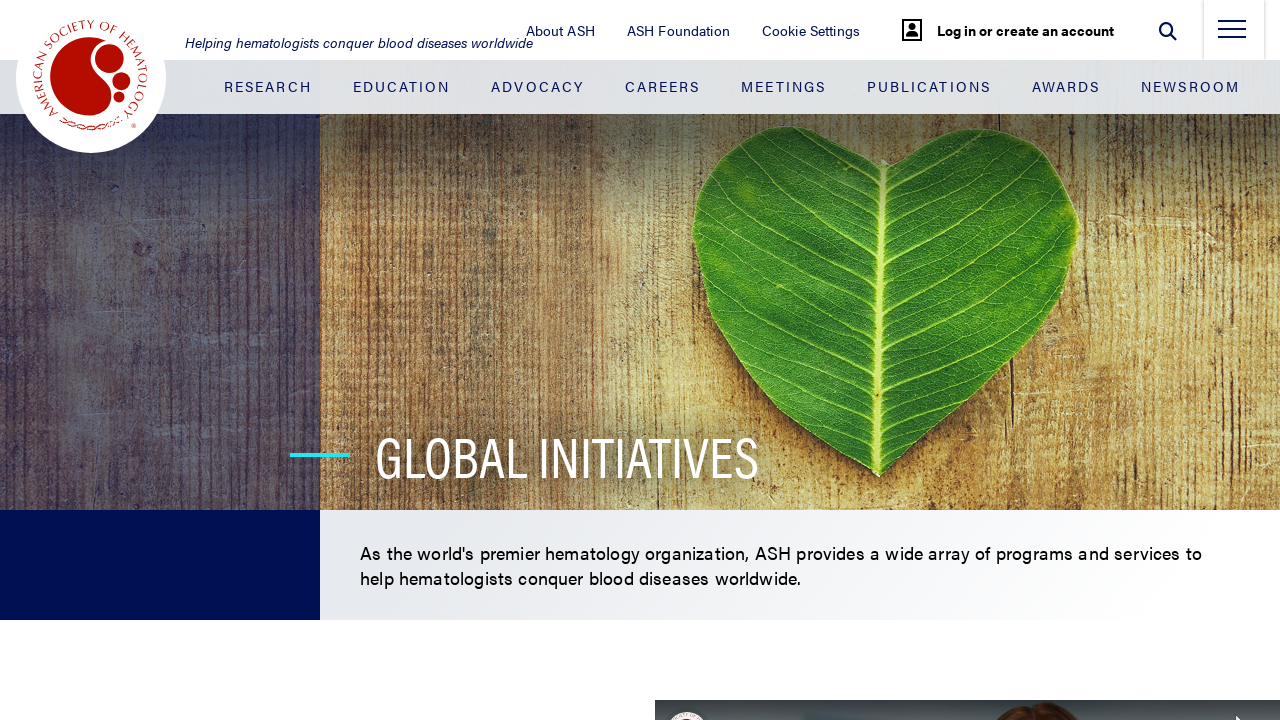

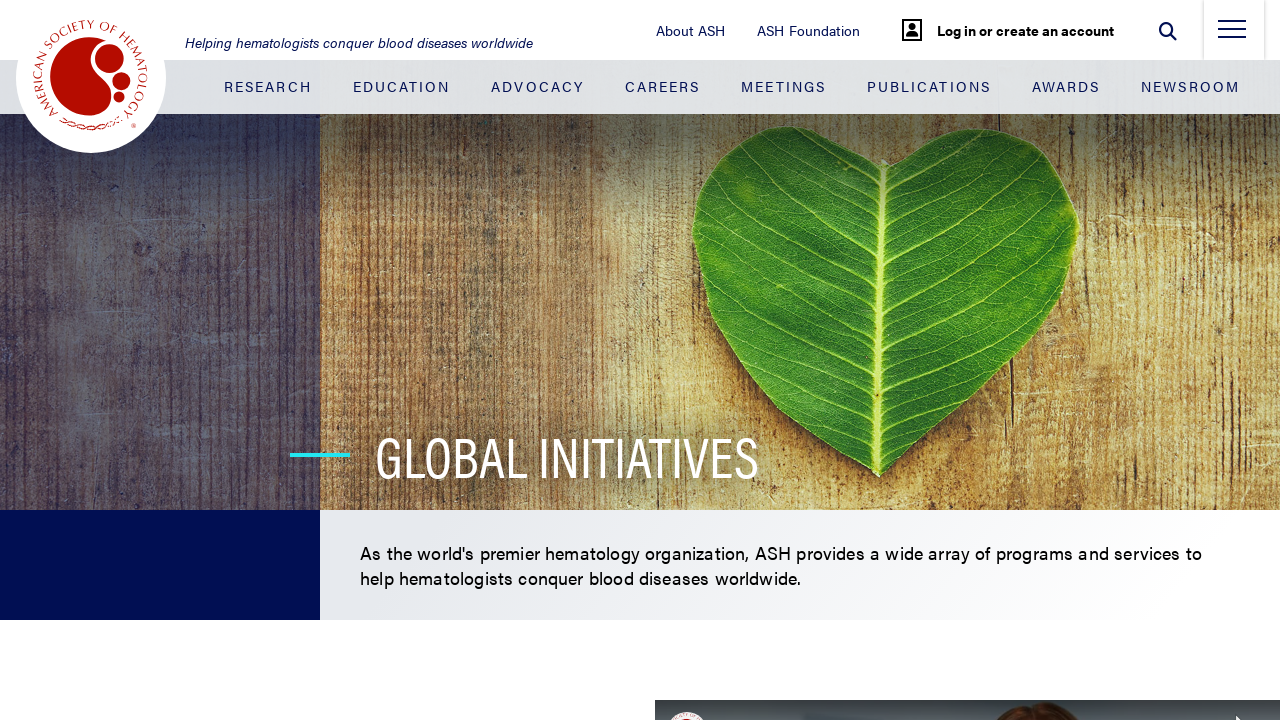